Adds multiple people via localStorage and verifies they appear in correct order

Starting URL: https://tc-1-final-parte1.vercel.app/tabelaCadastro.html

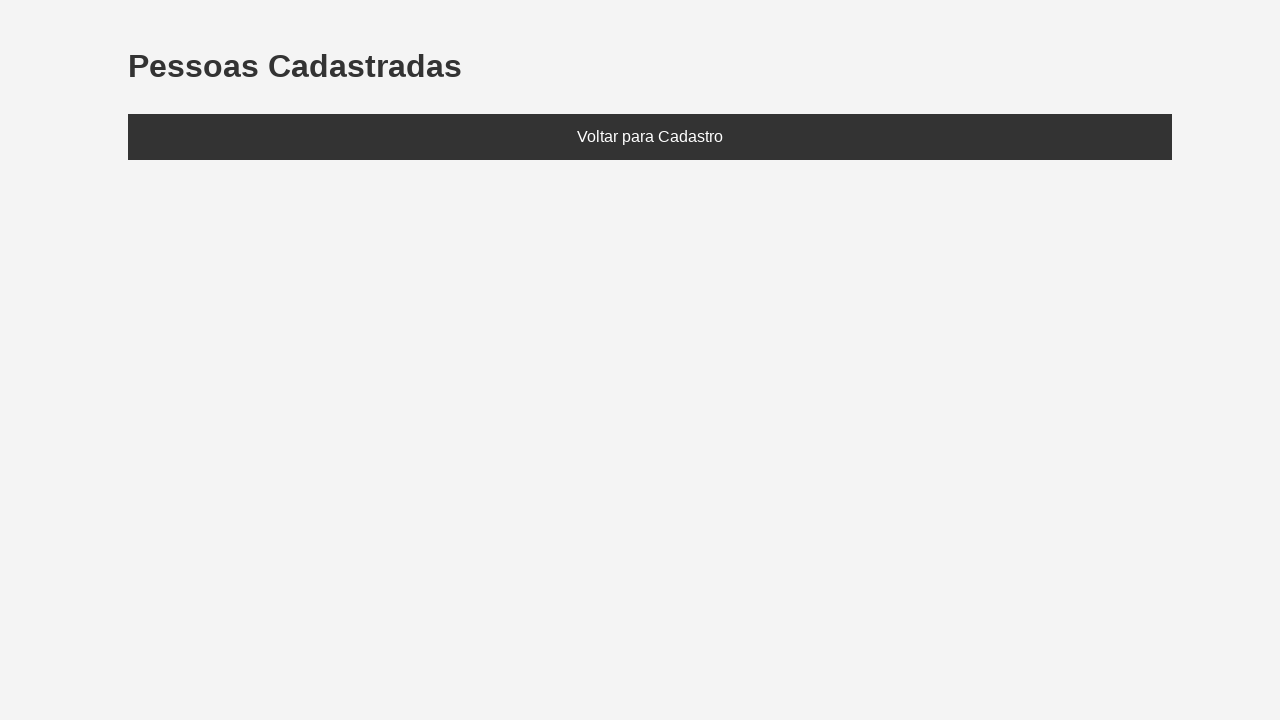

Set localStorage with three people: Ana (20), Bruno (25), Clara (30)
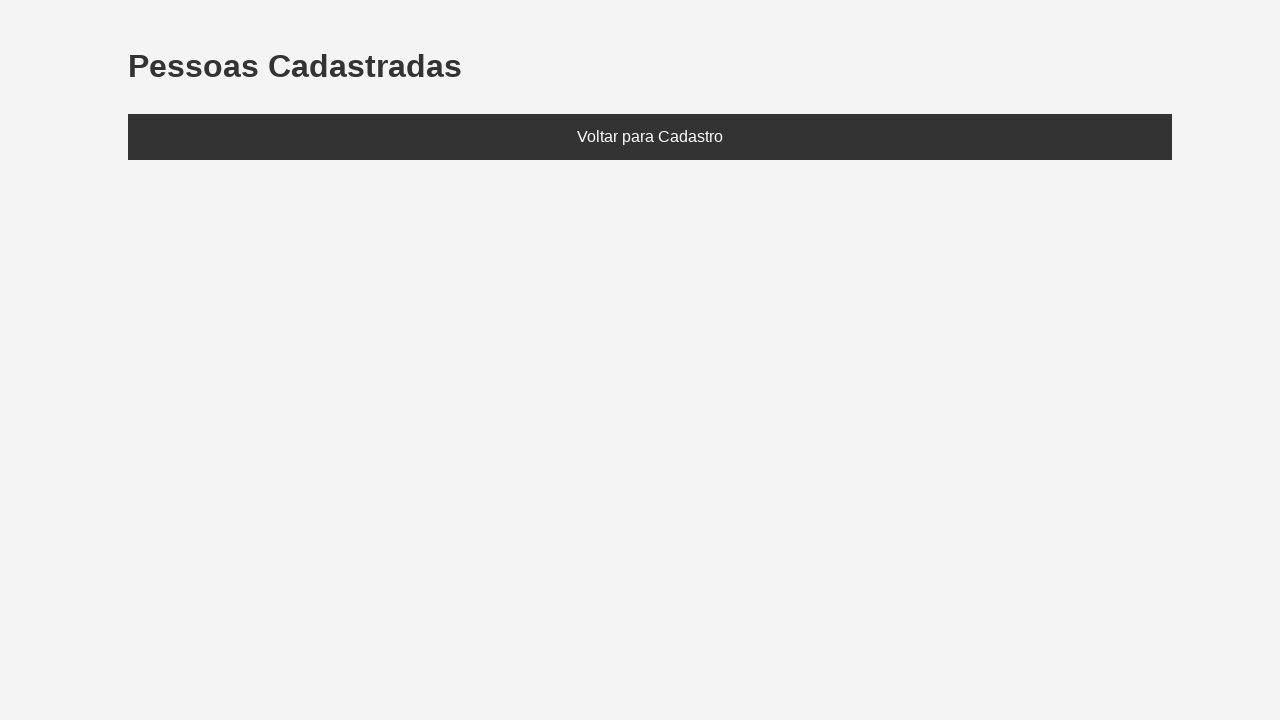

Reloaded page to load data from localStorage
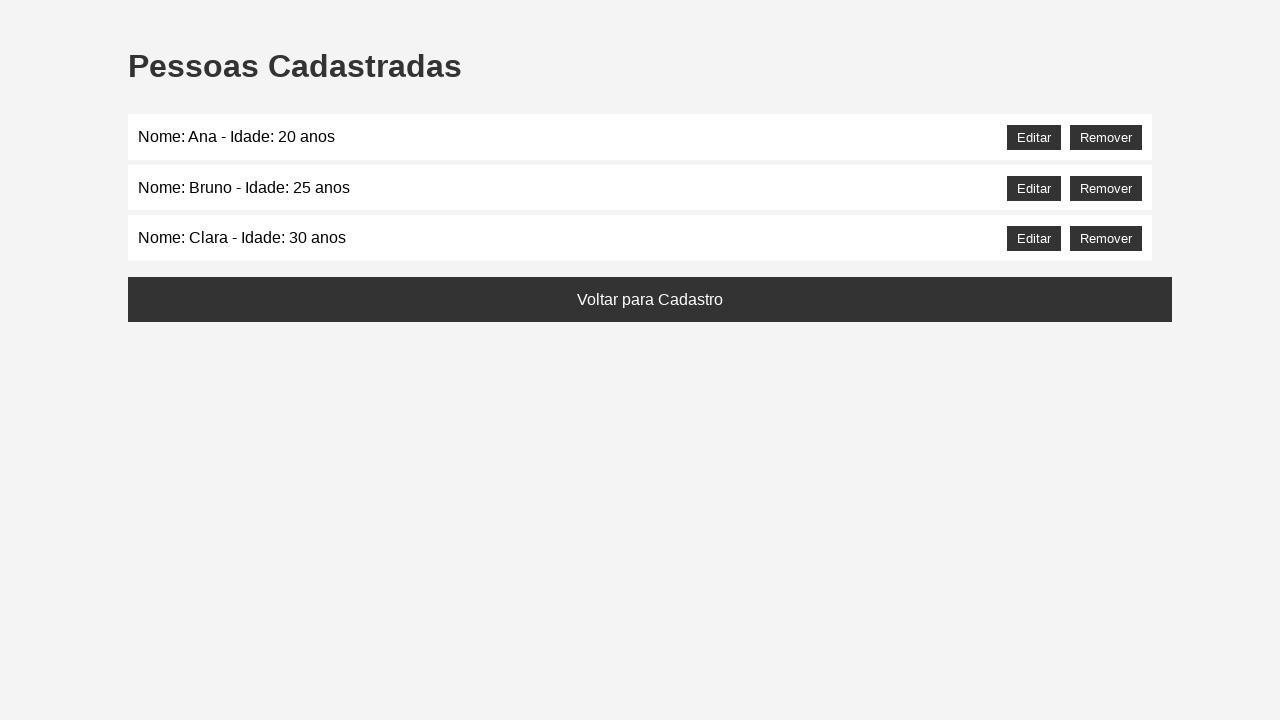

Located the people list element
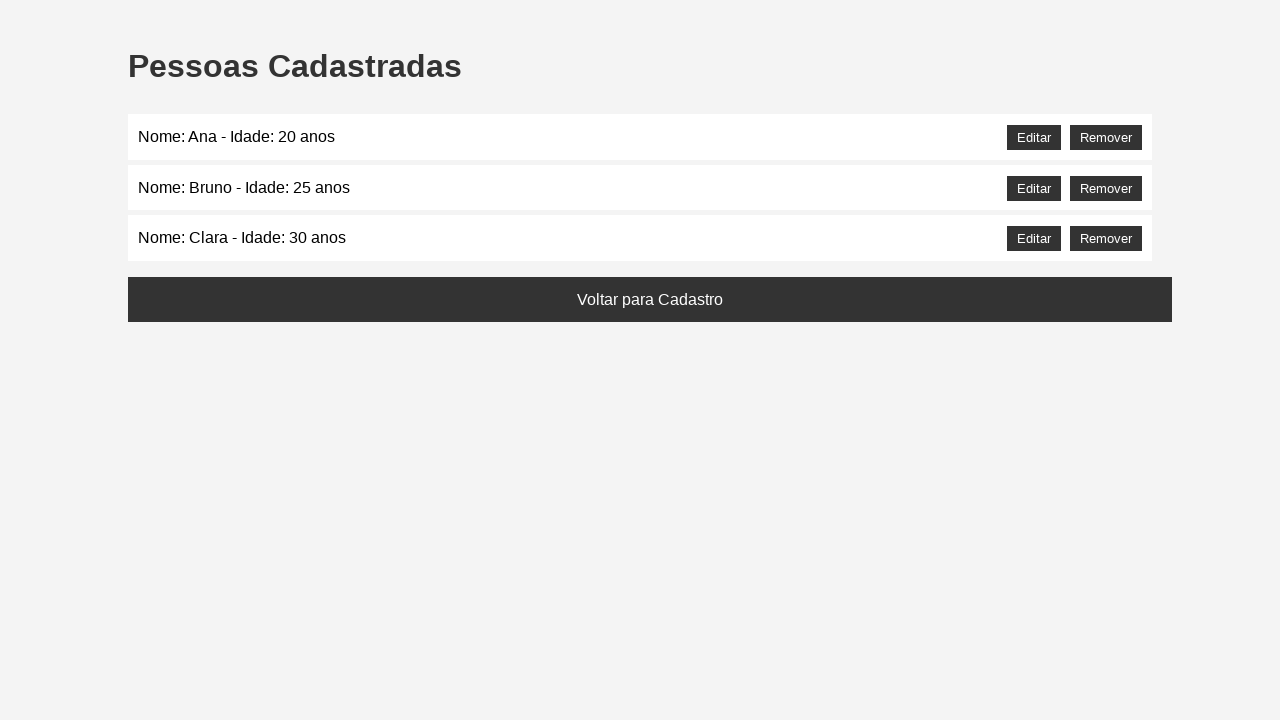

Retrieved text content from people list
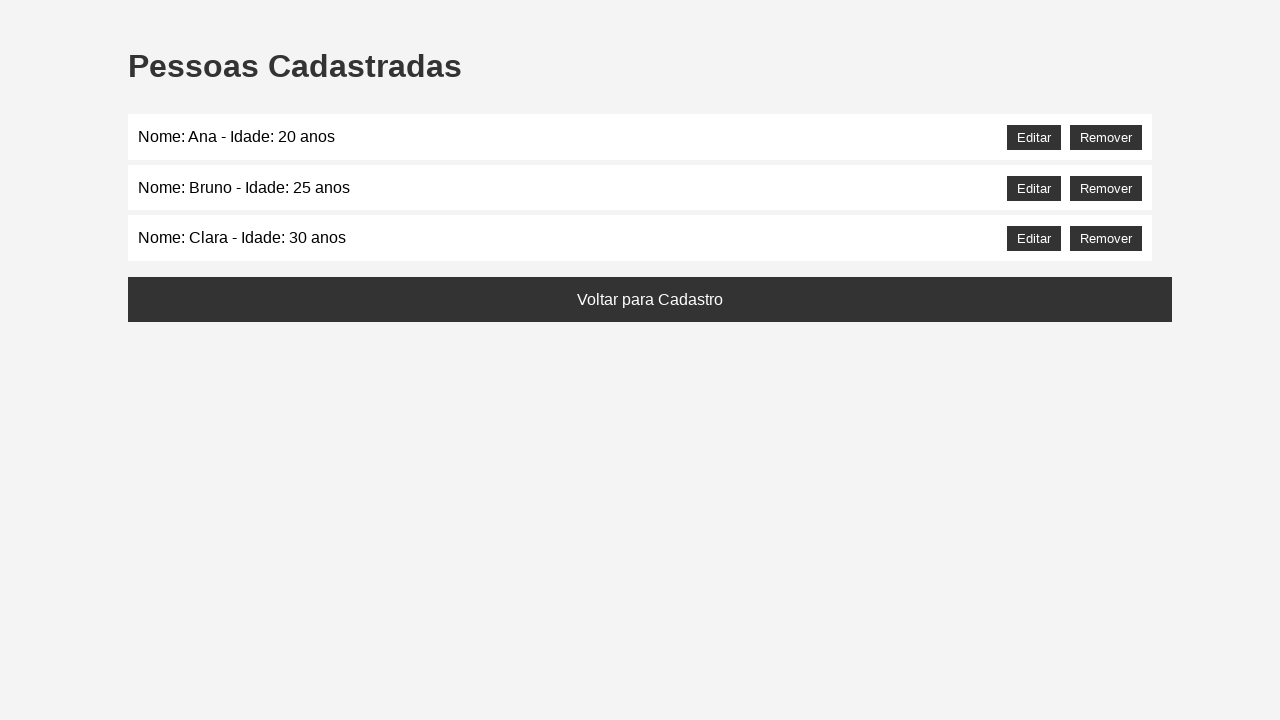

Verified that all three names (Ana, Bruno, Clara) appear in the list
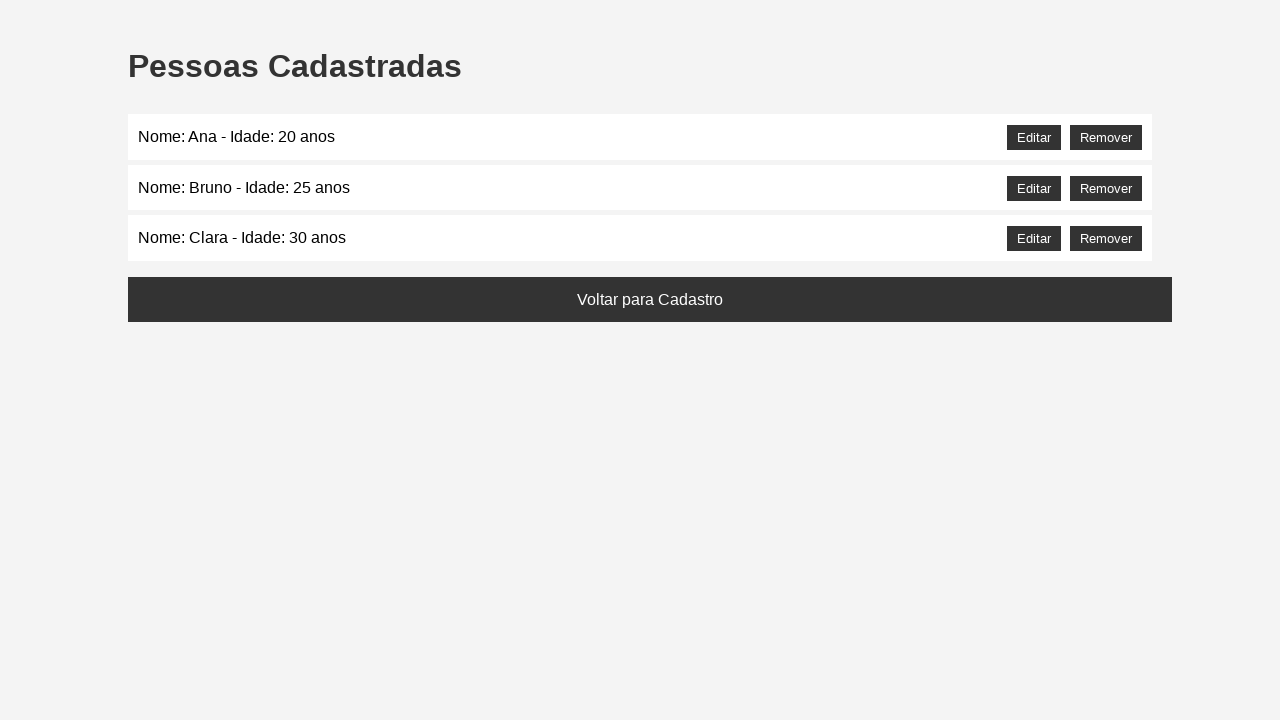

Verified that names appear in correct order: Ana before Bruno before Clara
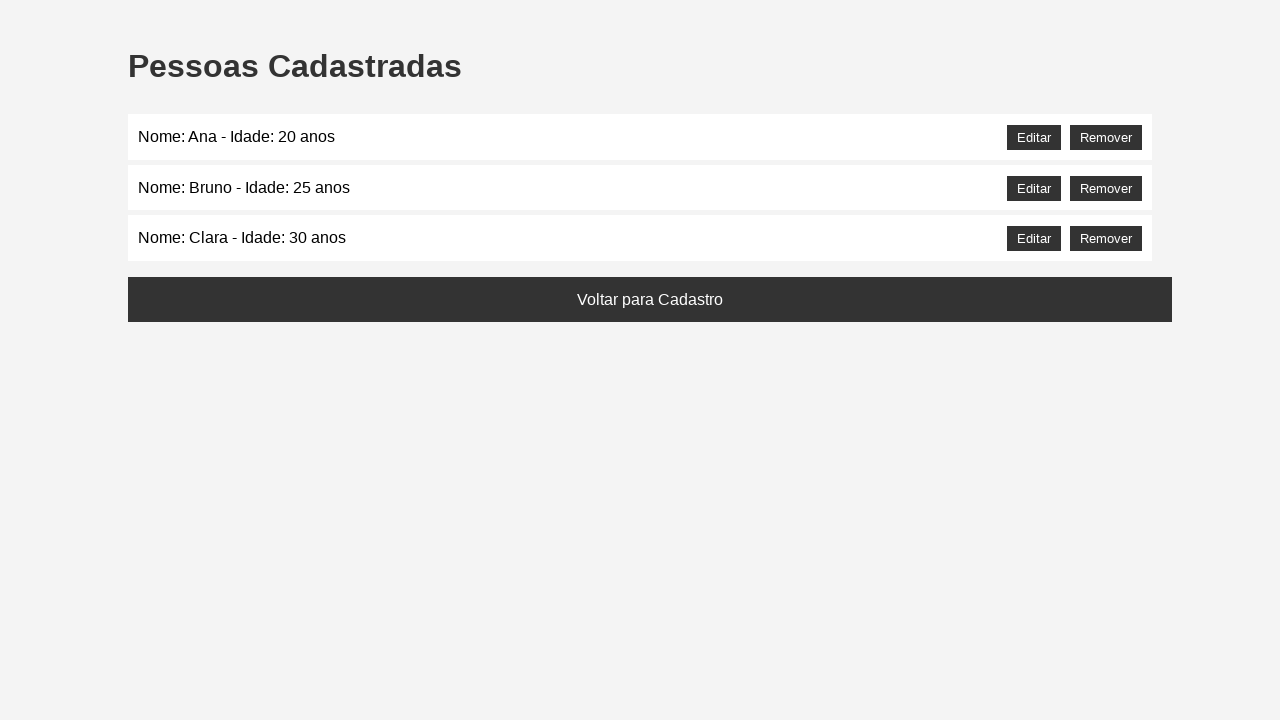

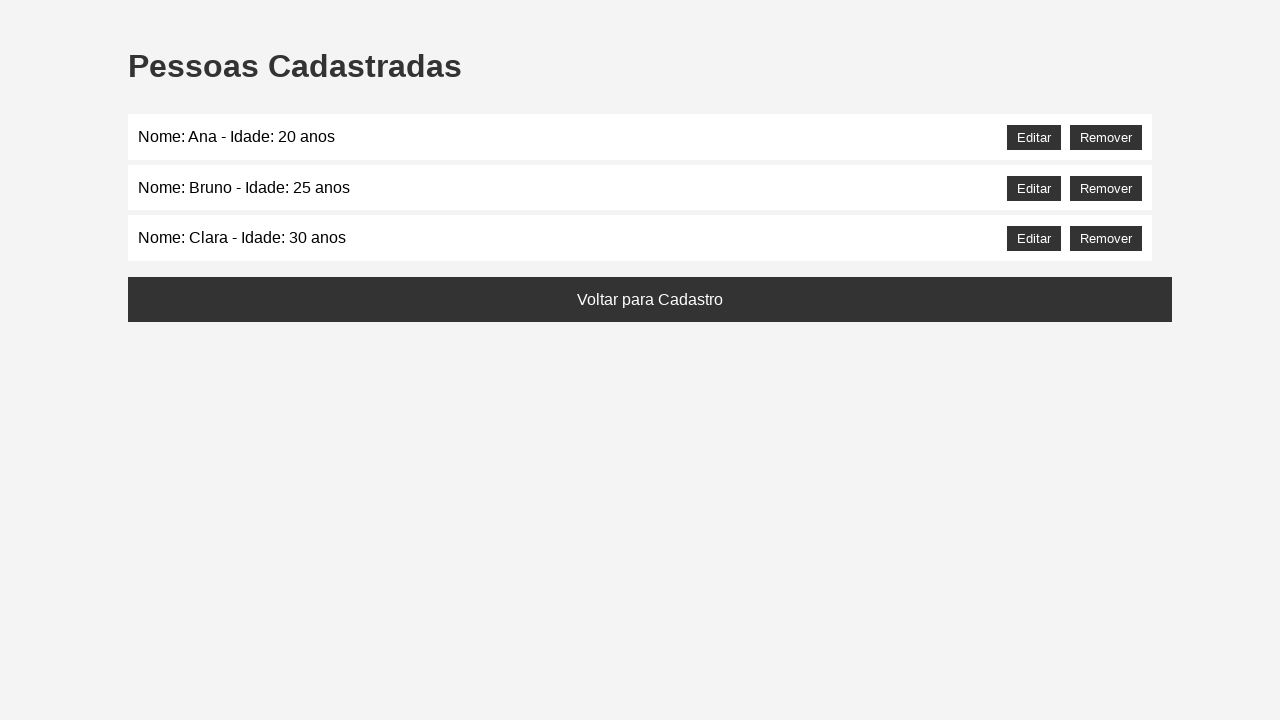